Tests keyboard key press detection by sending SPACE and LEFT arrow keys and verifying the displayed results

Starting URL: http://the-internet.herokuapp.com/key_presses

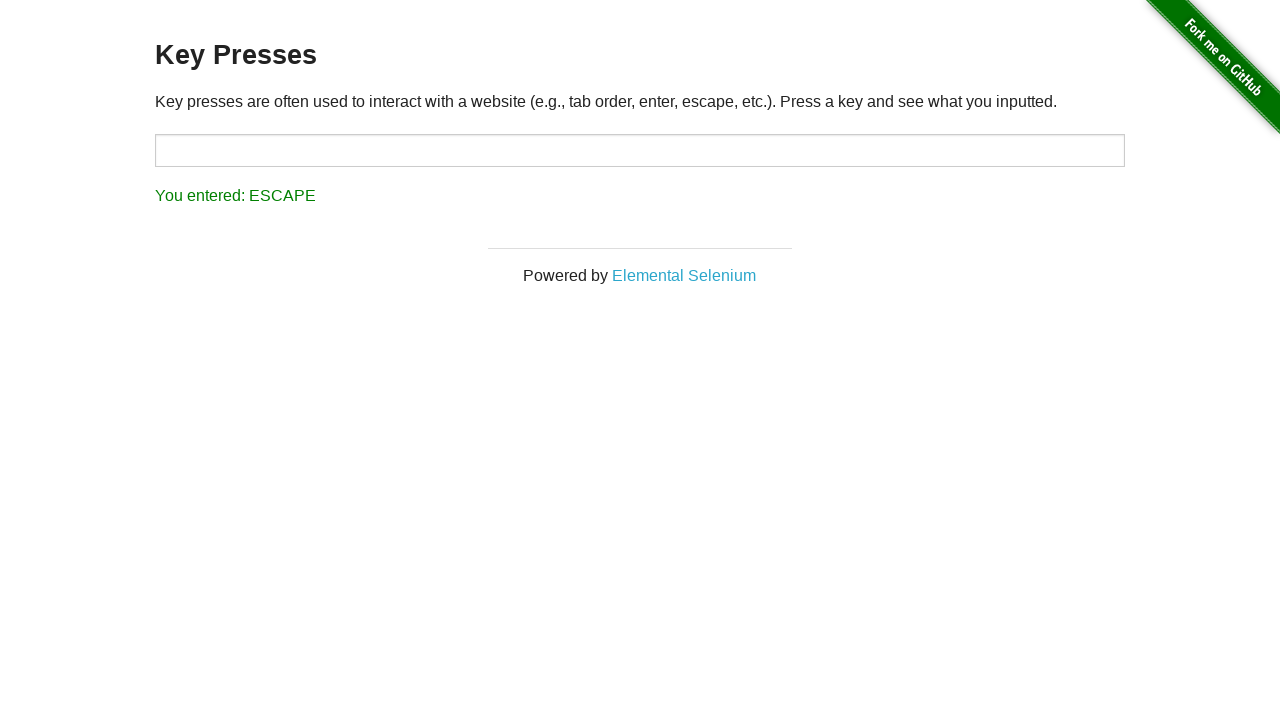

Pressed SPACE key in content area on #content
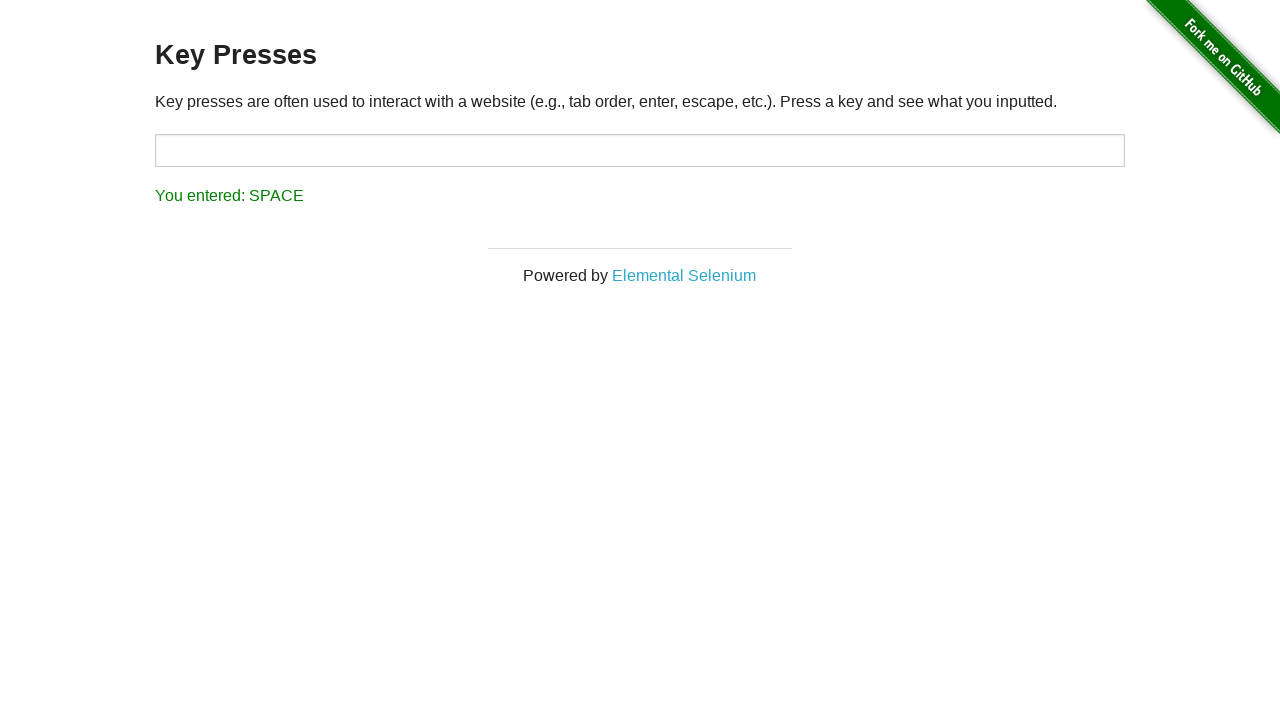

Verified SPACE key was detected and displayed correctly
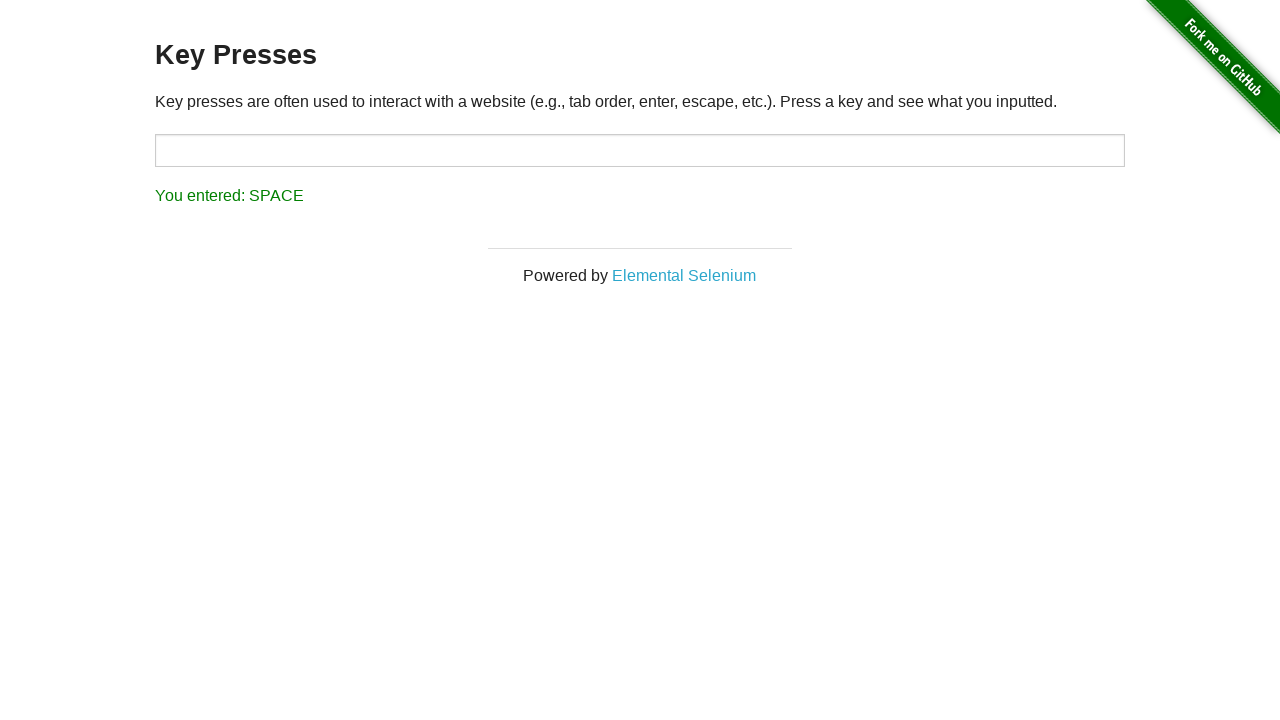

Pressed LEFT arrow key
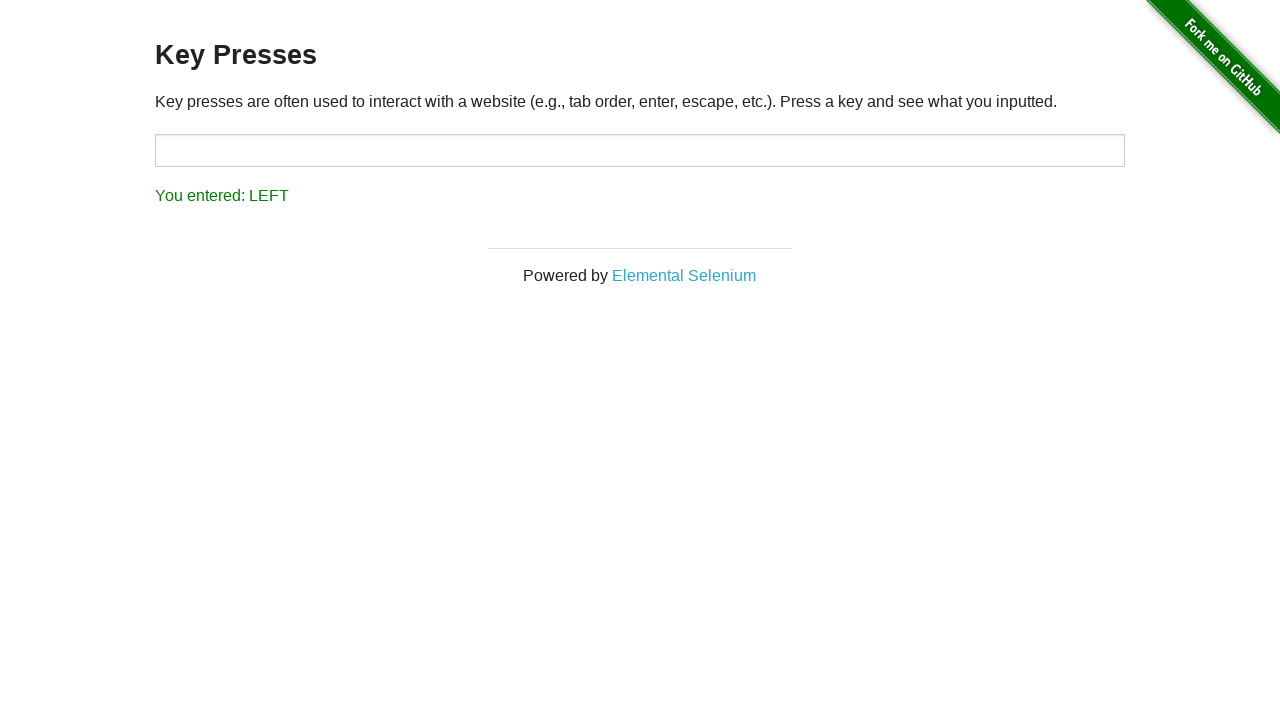

Verified LEFT arrow key was detected and displayed correctly
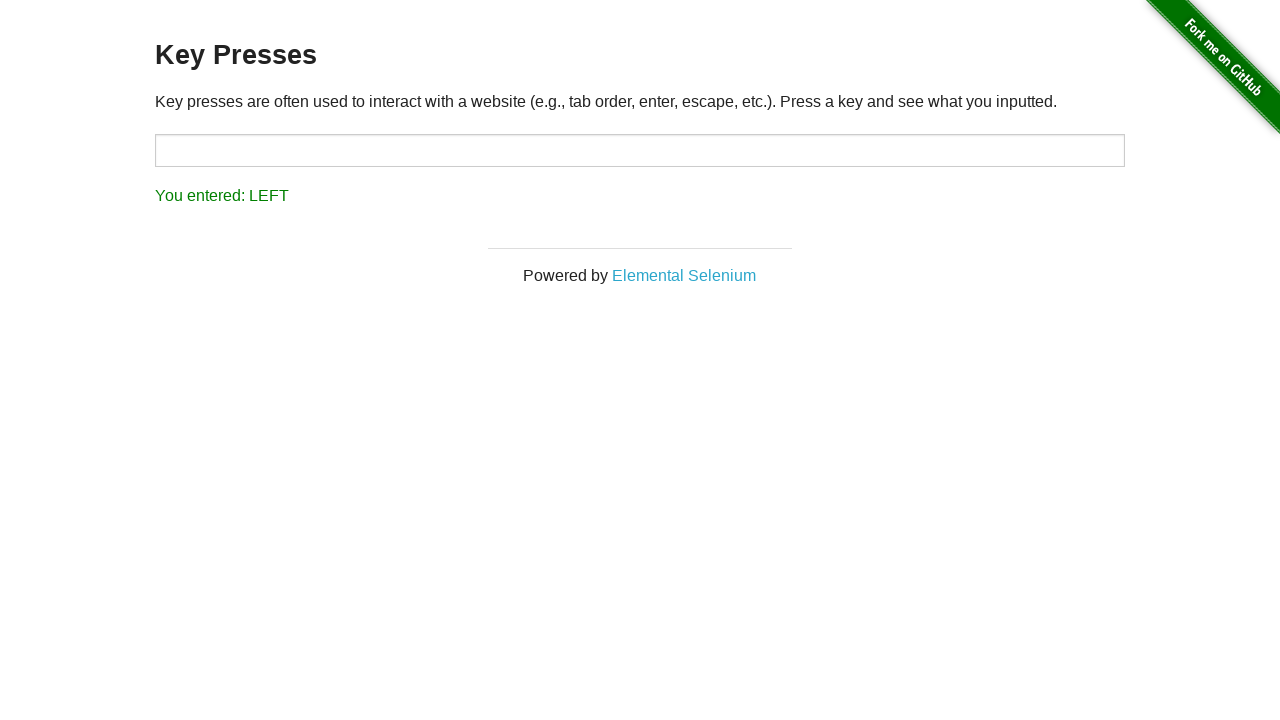

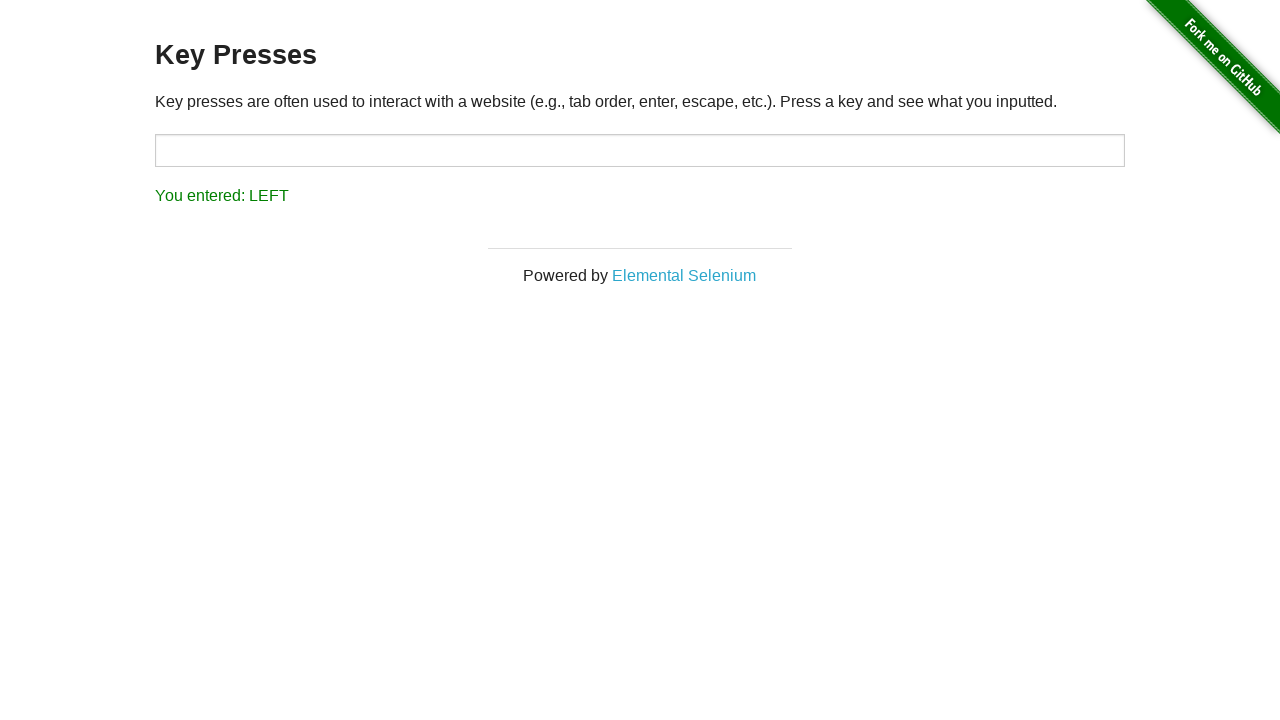